Tests A/B Testing page navigation by clicking on the A/B Testing link and verifying the URL changes correctly

Starting URL: https://the-internet.herokuapp.com/

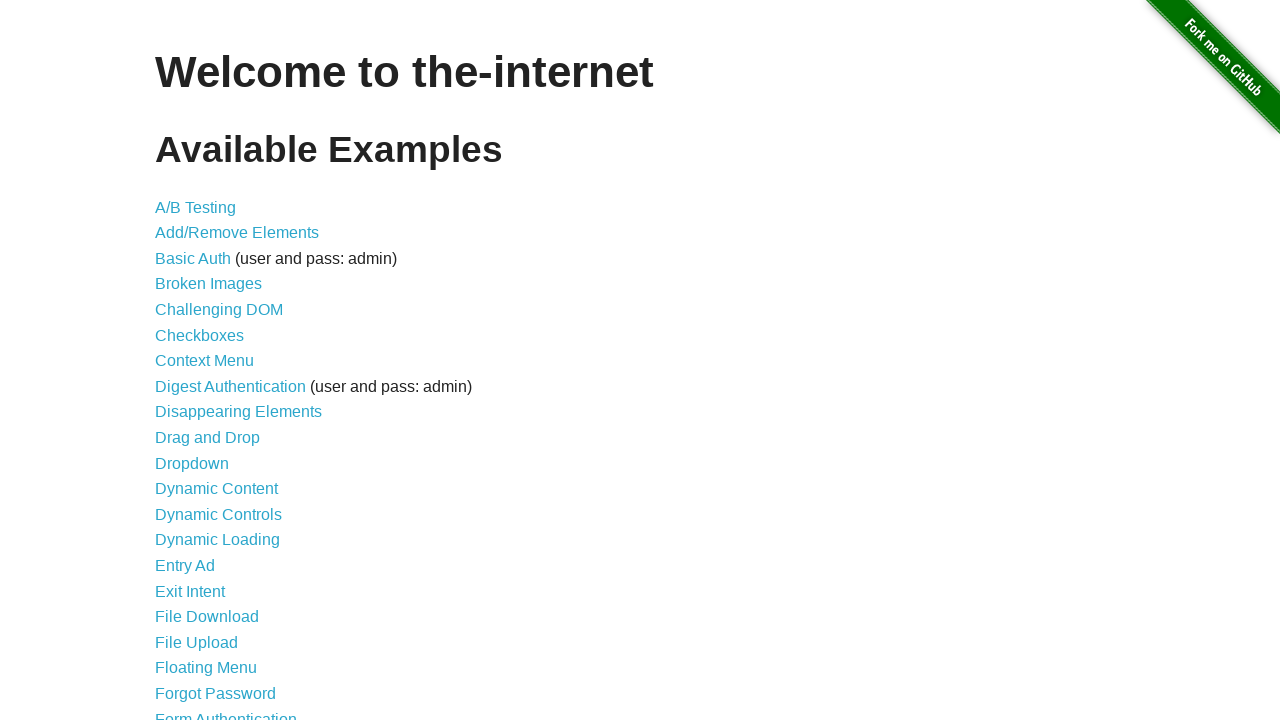

Clicked on A/B Testing link at (196, 207) on internal:text="A/B Testing"i
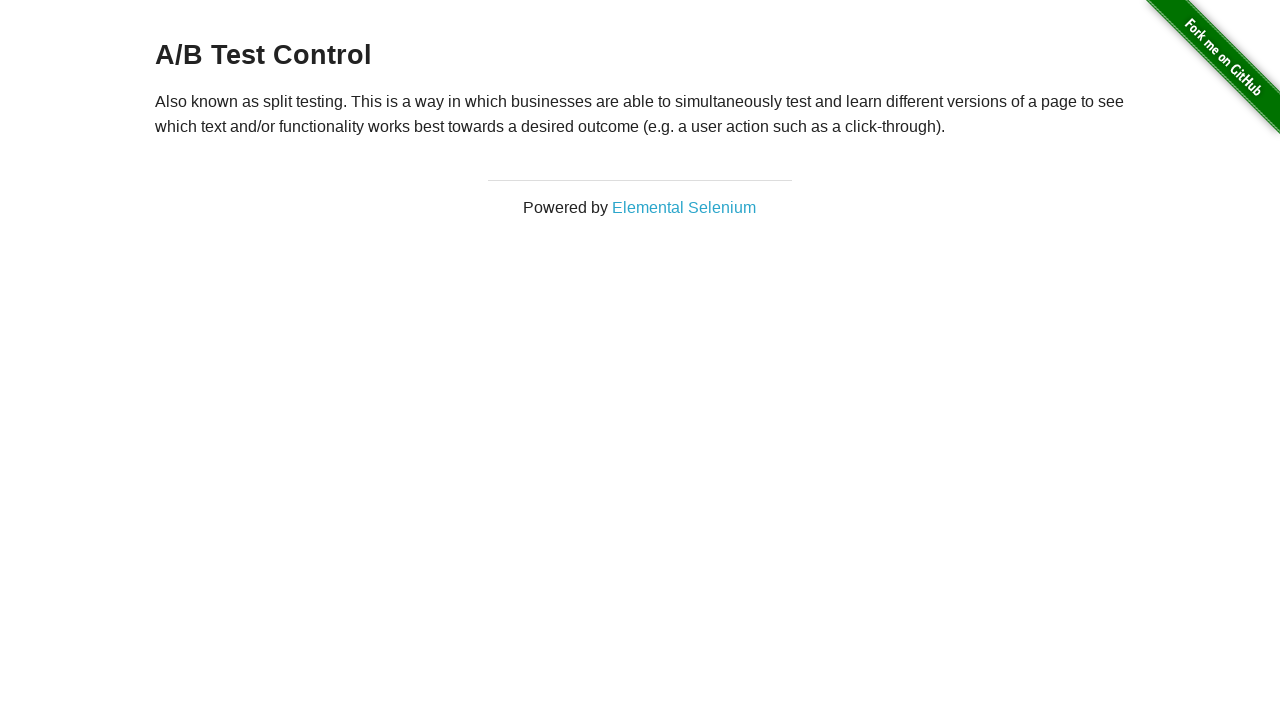

Verified navigation to A/B Testing page - URL changed to https://the-internet.herokuapp.com/abtest
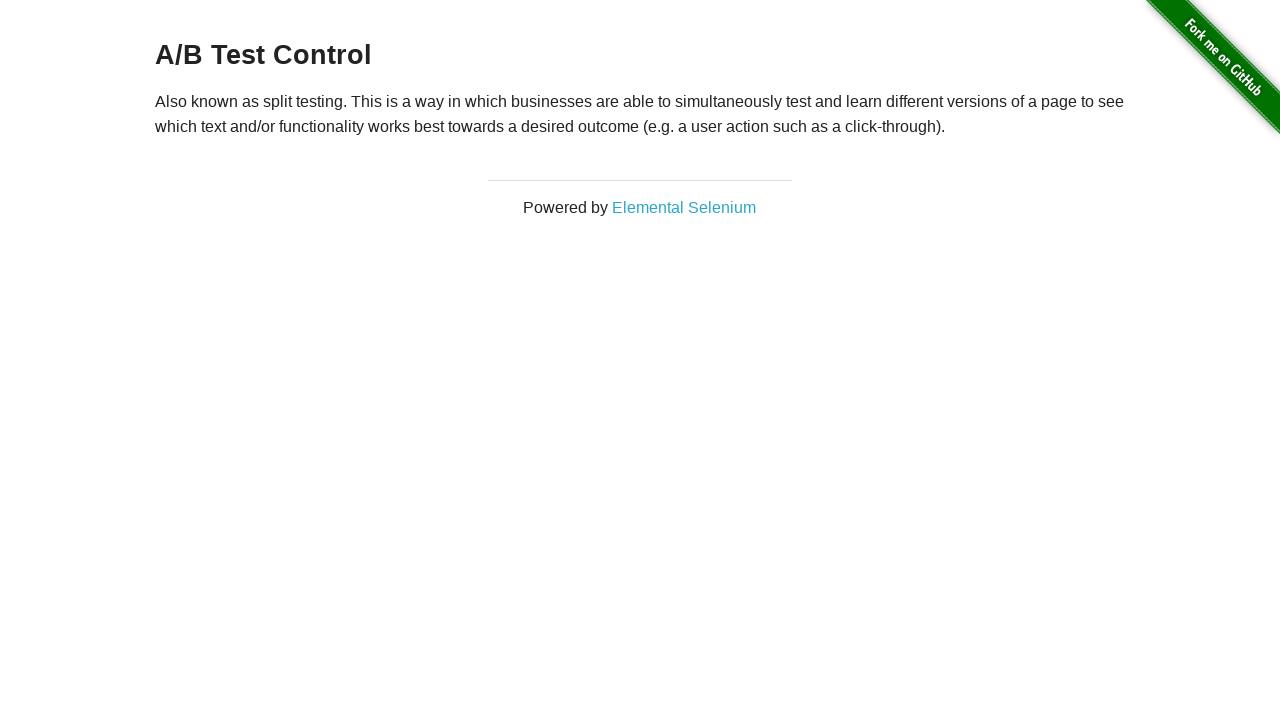

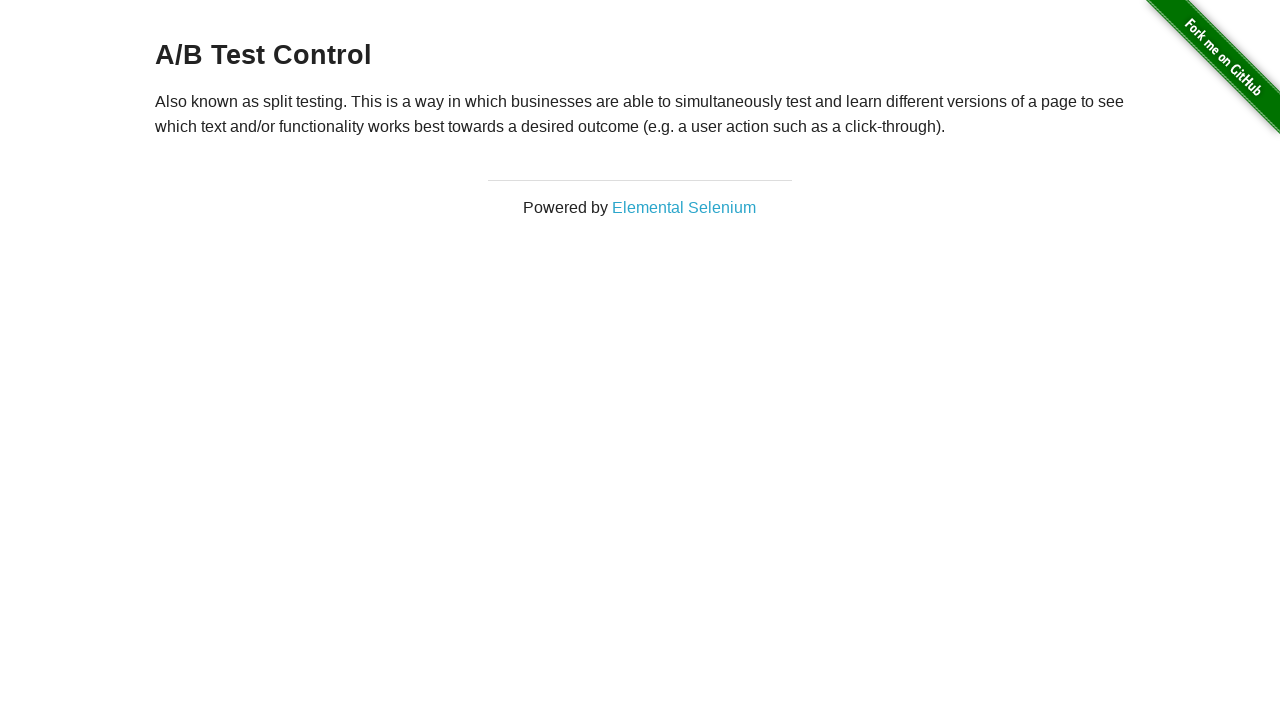